Tests the "Get started" navigation on the Playwright documentation site by clicking the Get started link and verifying the URL changes to the intro page.

Starting URL: https://playwright.dev/

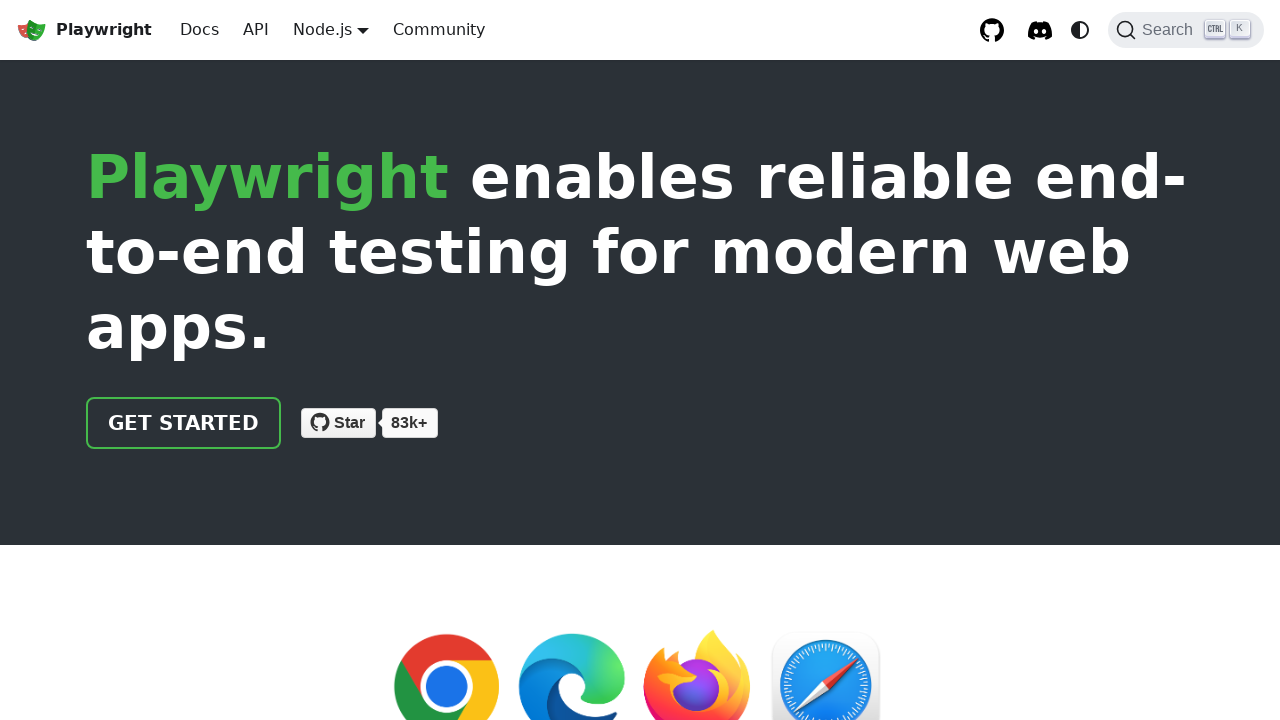

Clicked the 'Get started' link at (184, 423) on internal:role=link[name="Get started"i]
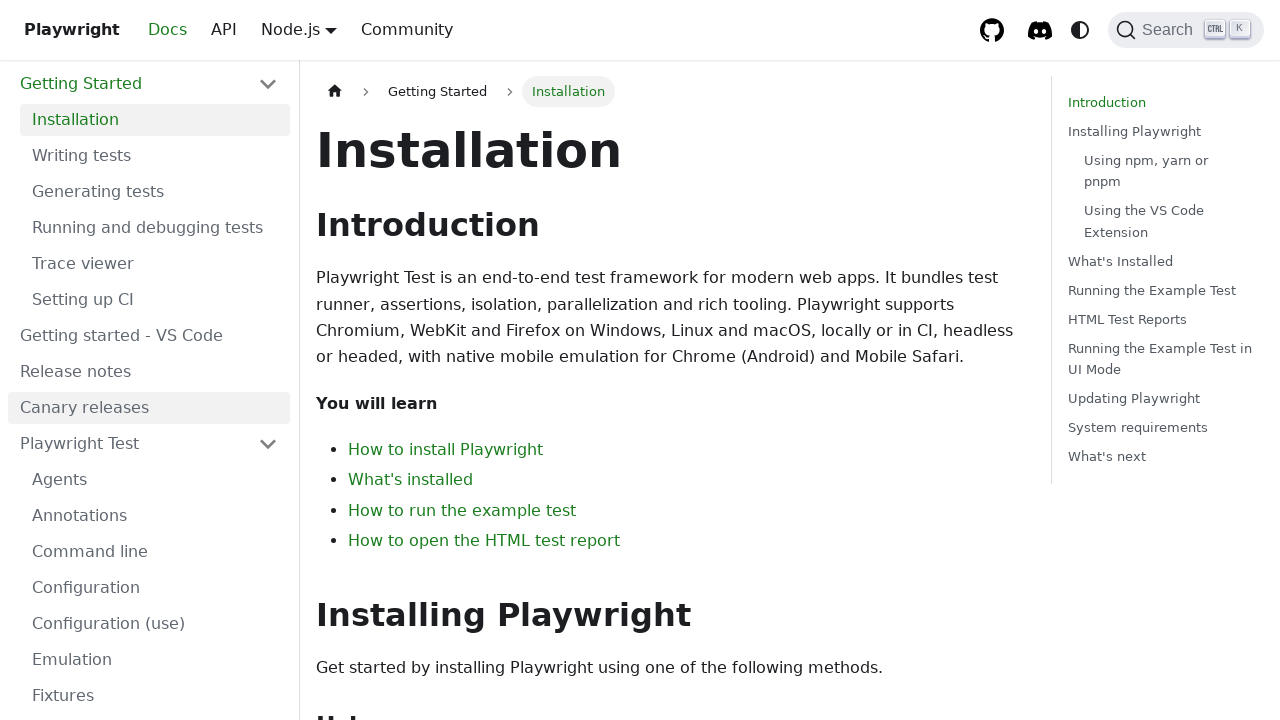

Navigation to intro page completed - URL now contains '/intro'
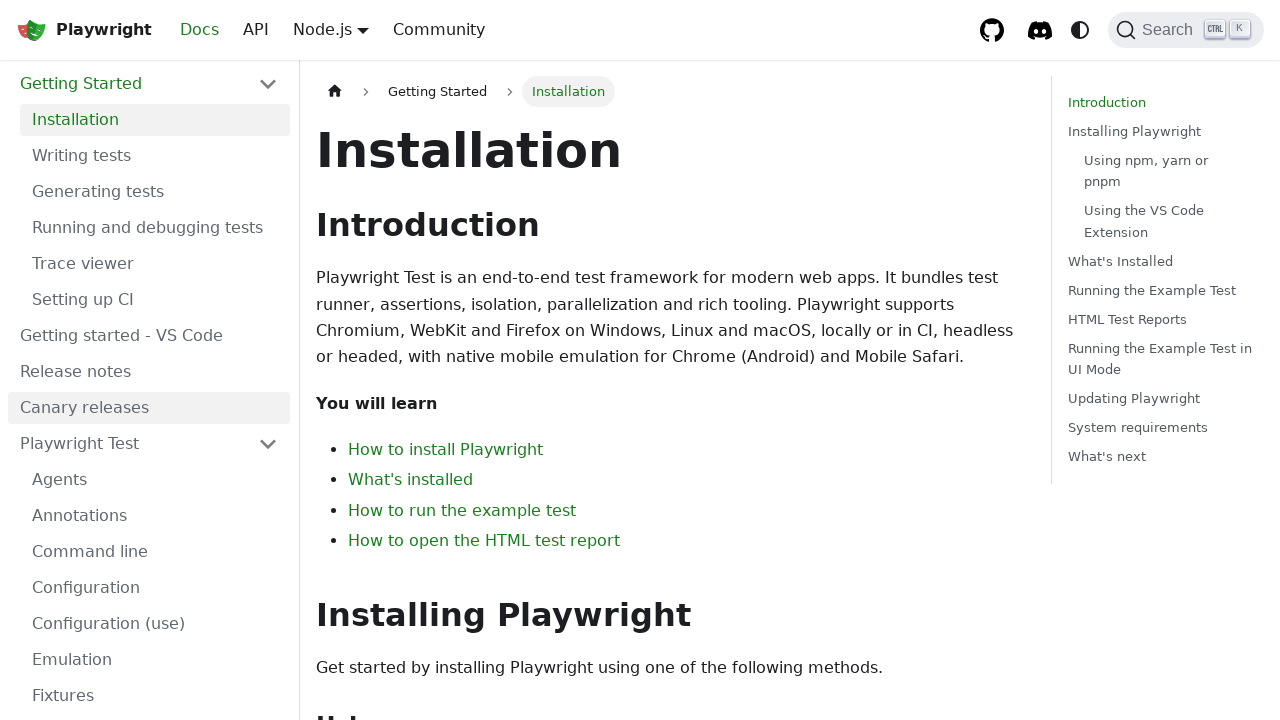

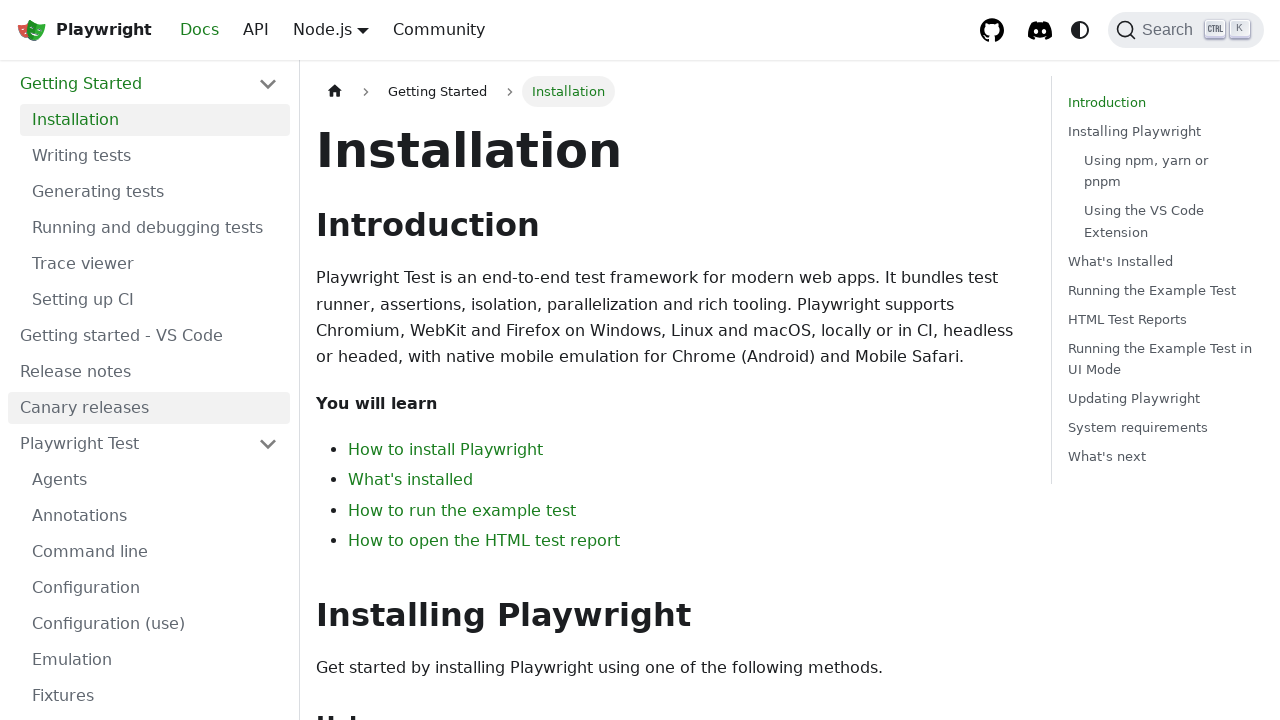